Tests editing a todo without changing anything and then discarding the edit with Escape

Starting URL: https://todomvc.com/examples/typescript-angular/#/

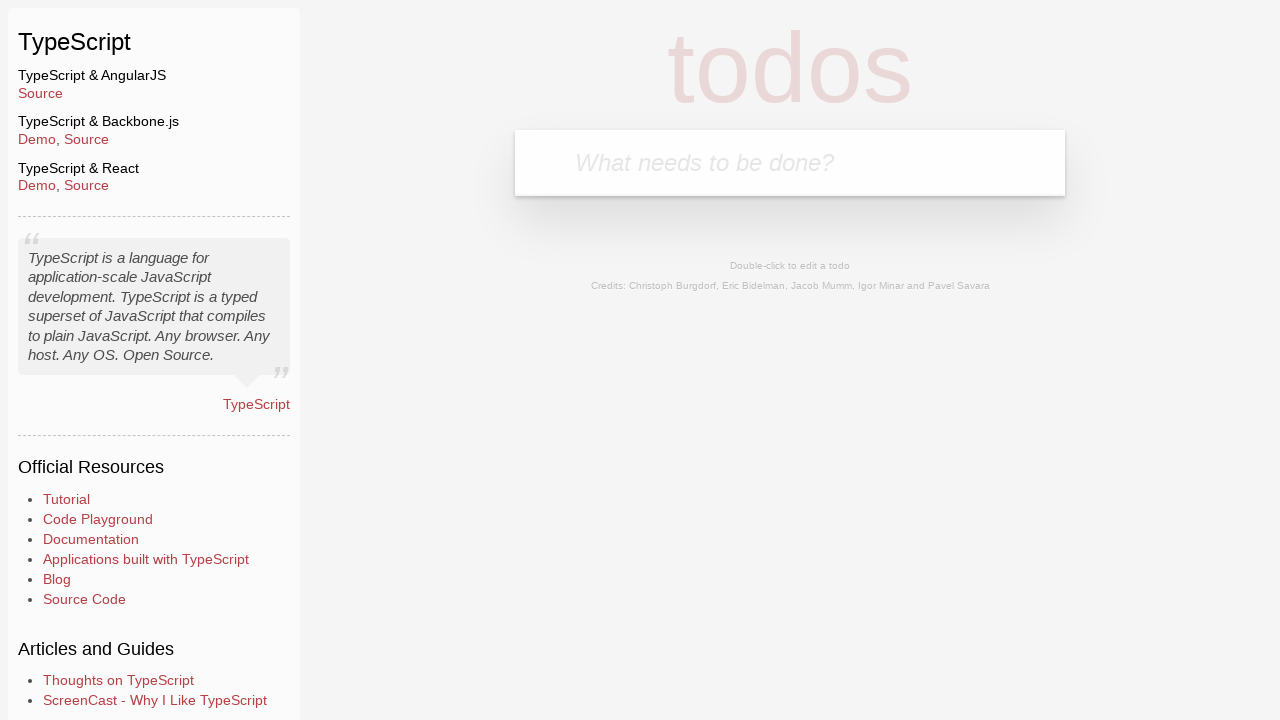

Navigated to TodoMVC TypeScript Angular example
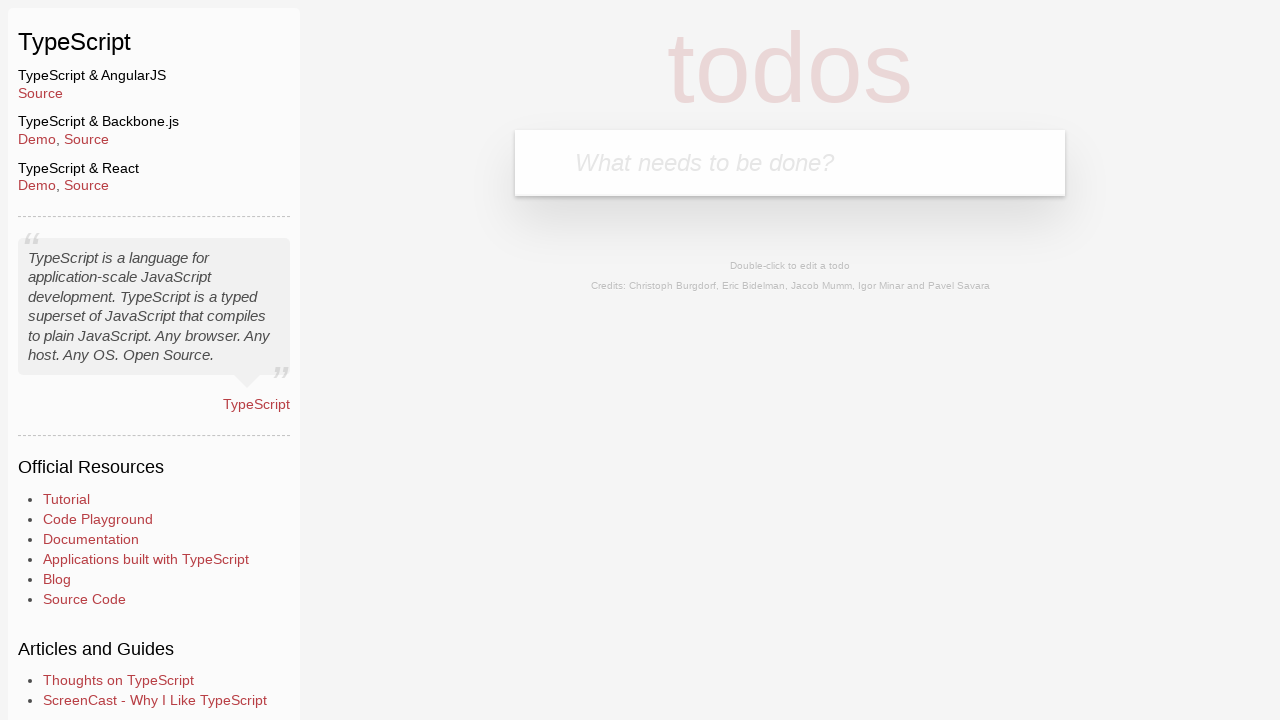

Filled new todo input with 'Lorem' on .new-todo
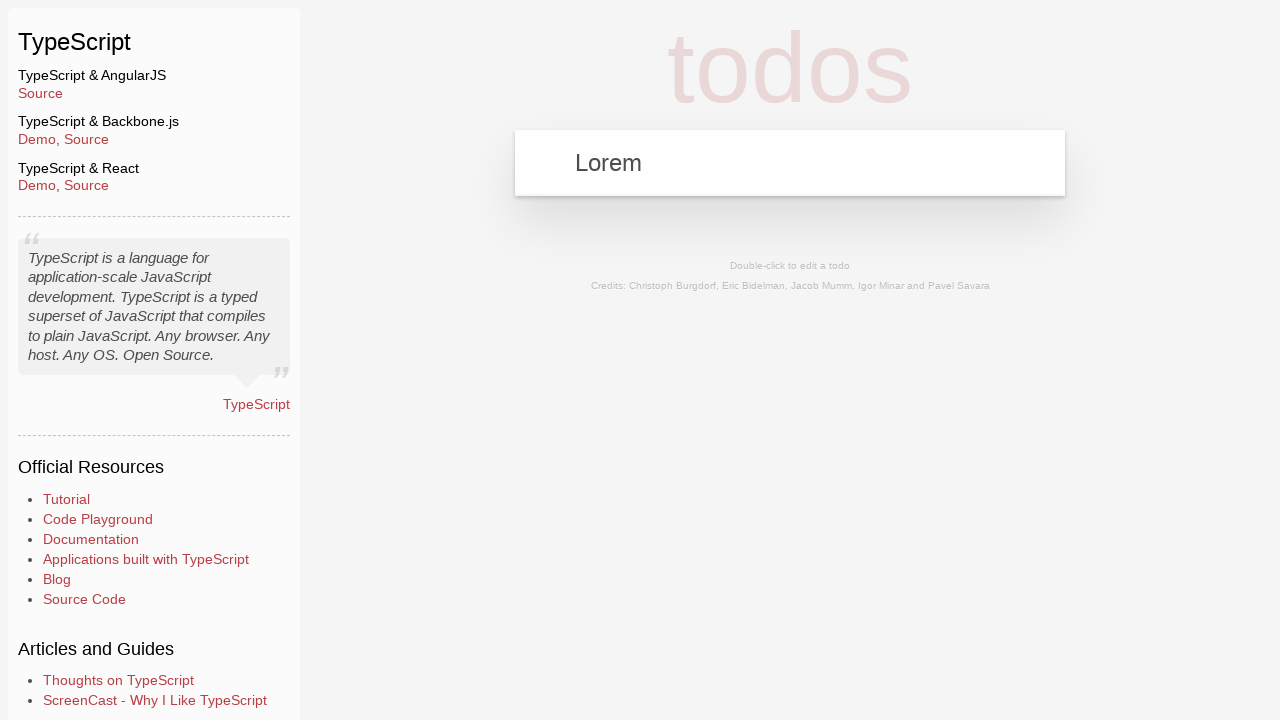

Pressed Enter to create the todo on .new-todo
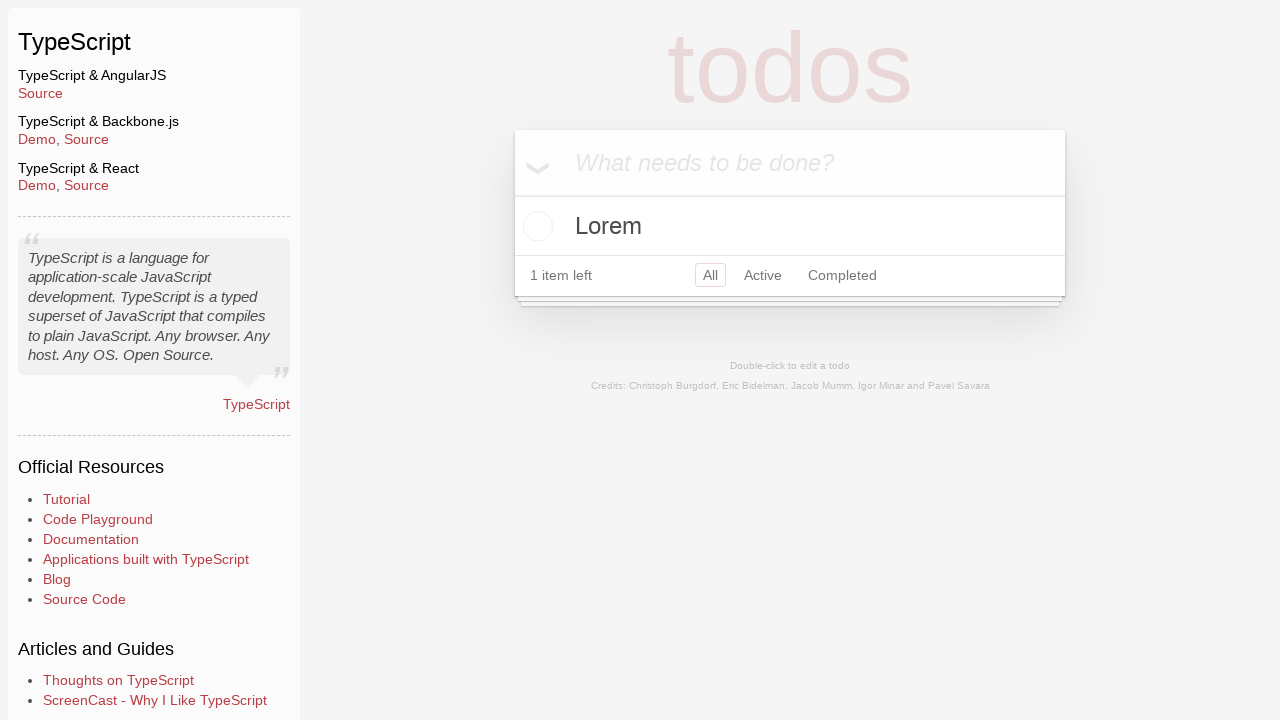

Double-clicked todo to enter edit mode at (790, 226) on text=Lorem
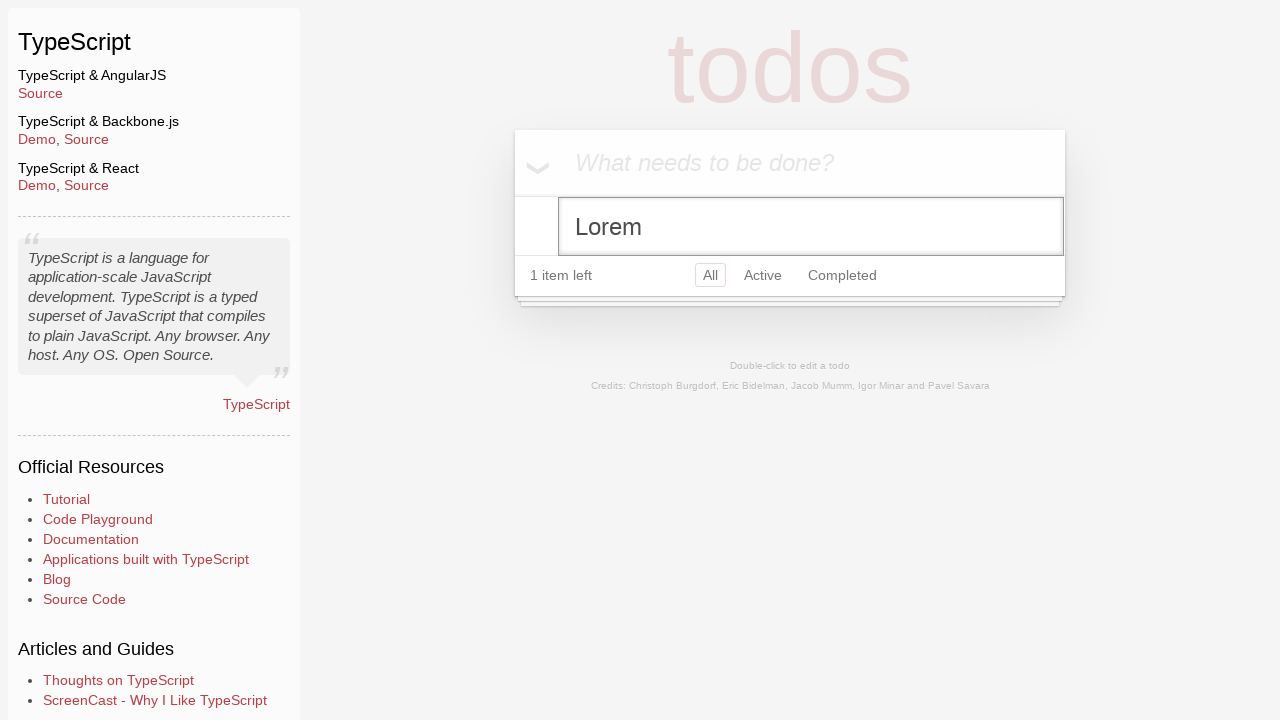

Filled edit field with 'Ipsum' on .todo-list li.editing .edit
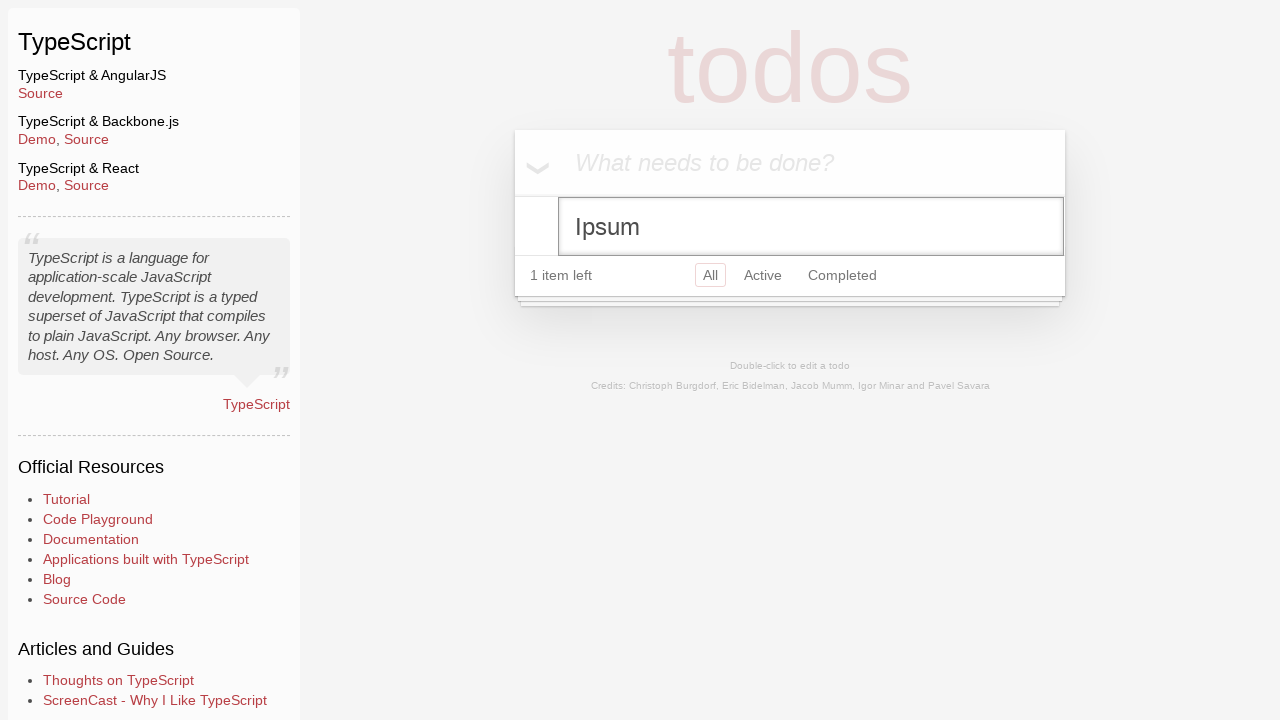

Pressed Escape to discard edit changes on .todo-list li.editing .edit
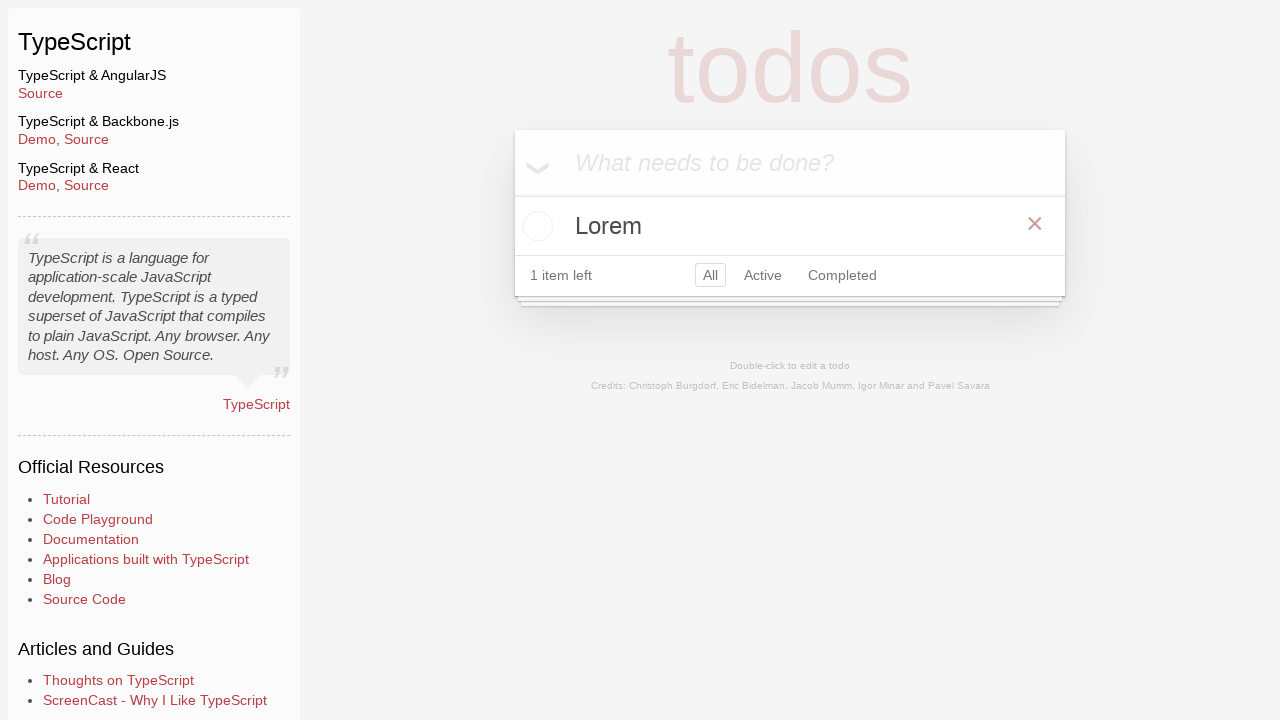

Verified original 'Lorem' text is still present
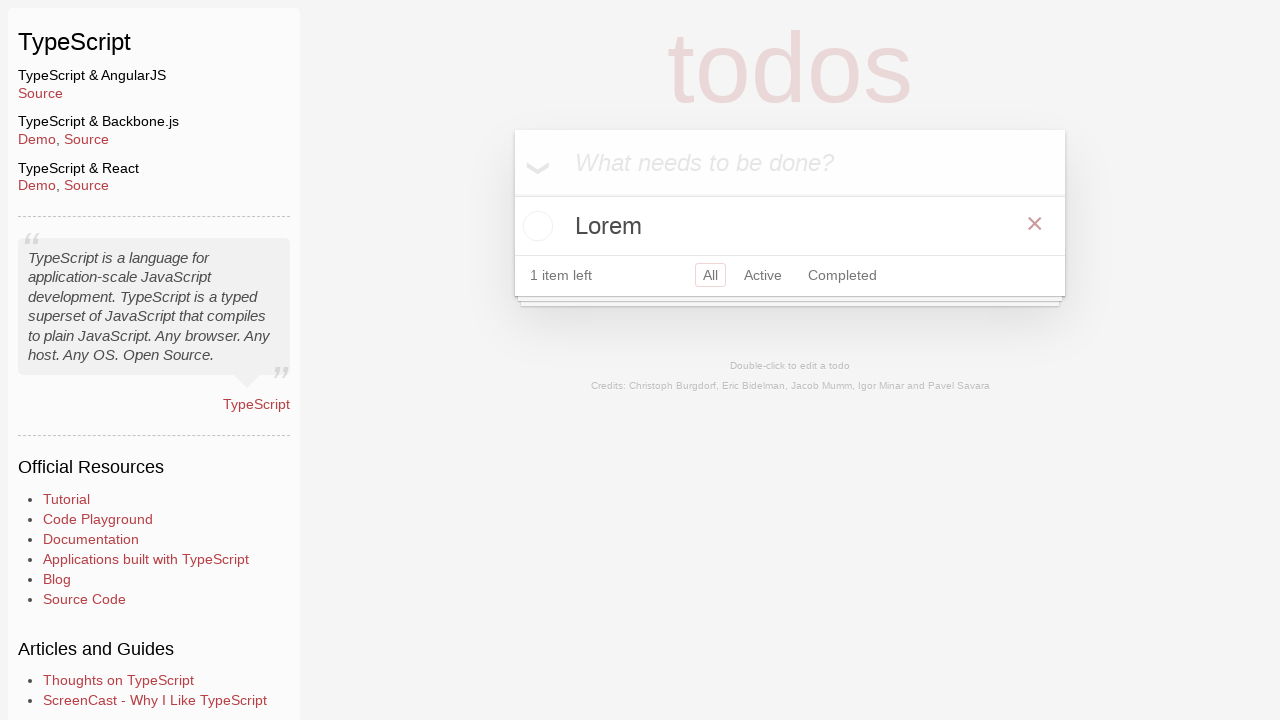

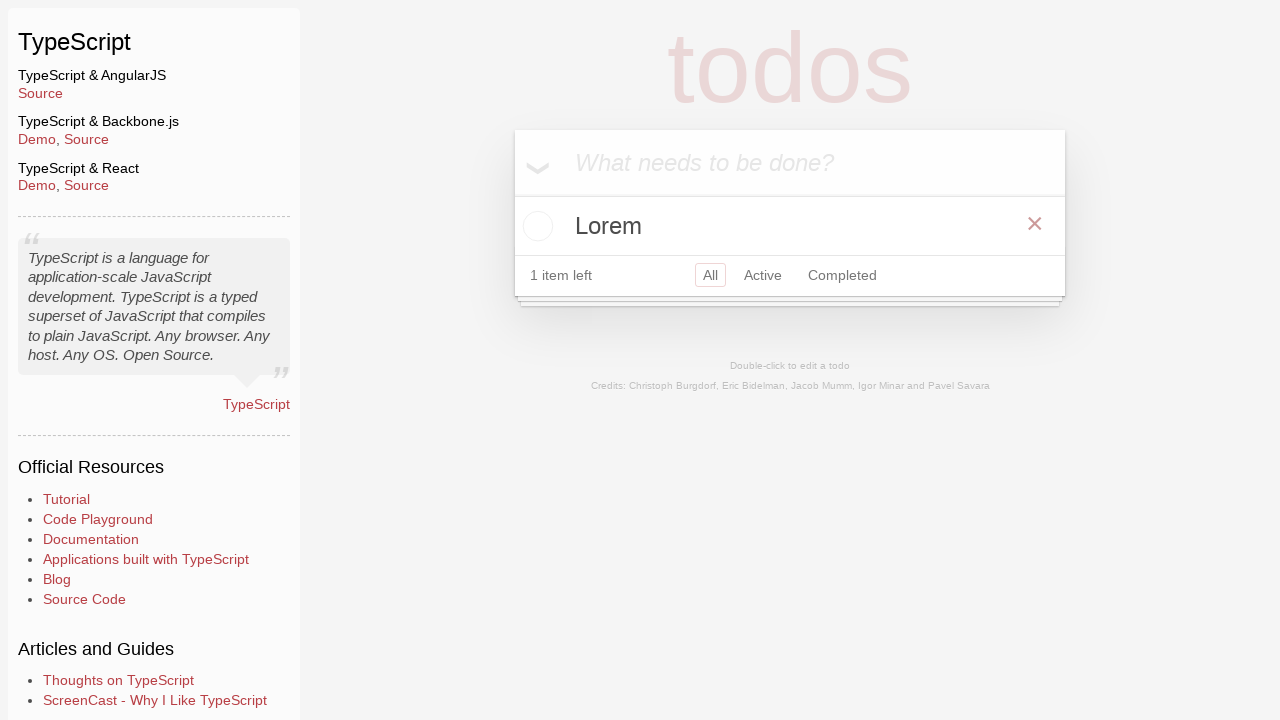